Navigates to RedBus homepage and verifies the current URL matches the expected URL

Starting URL: https://www.redbus.in/

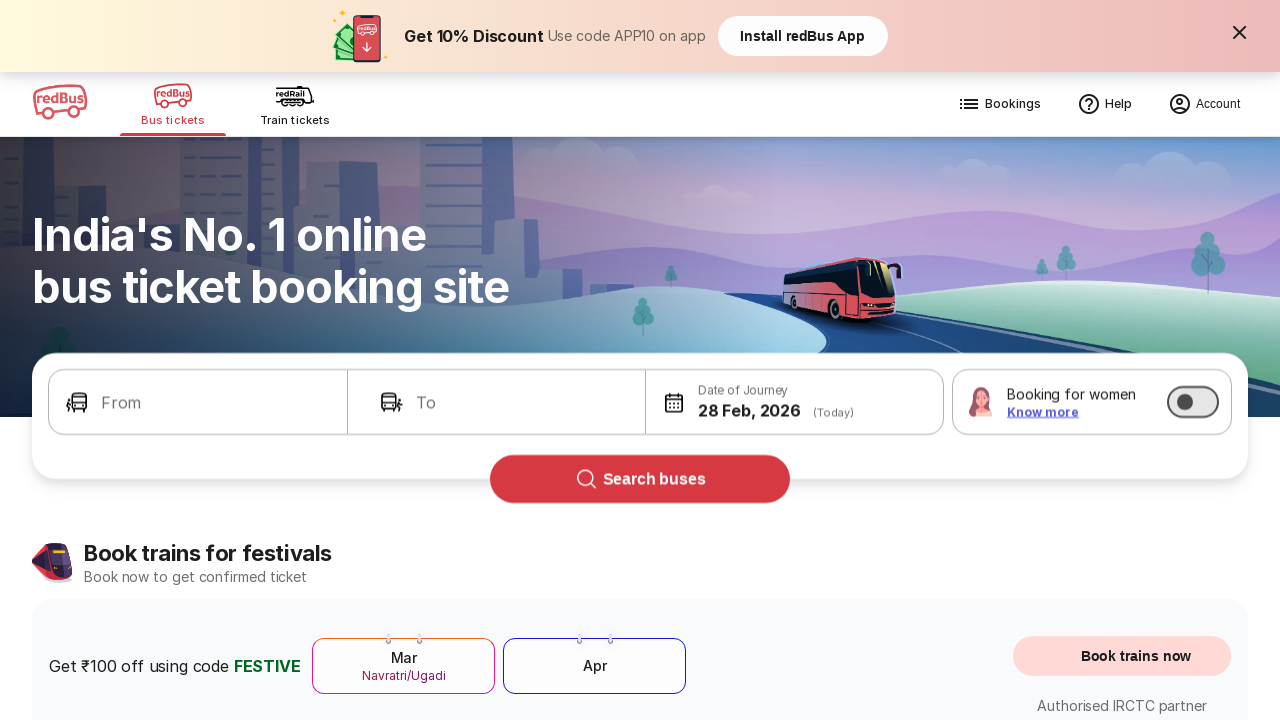

Waited for page to reach domcontentloaded state
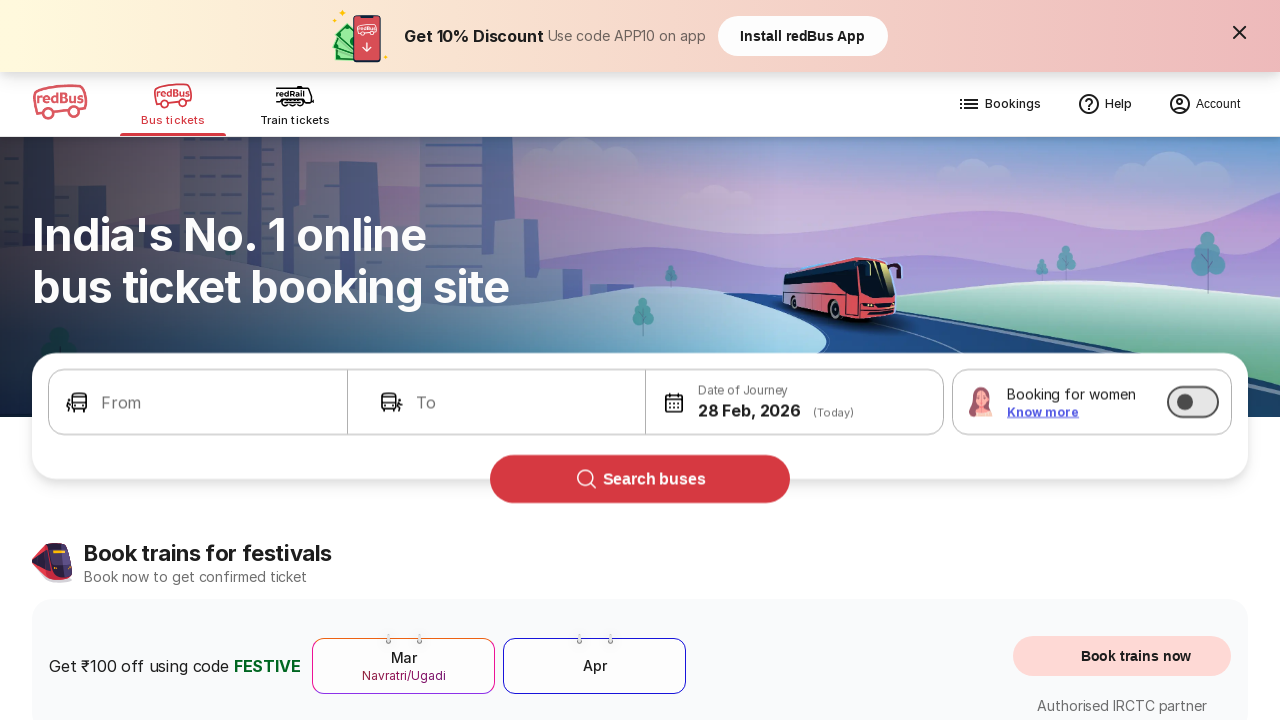

Captured current URL: https://www.redbus.in/
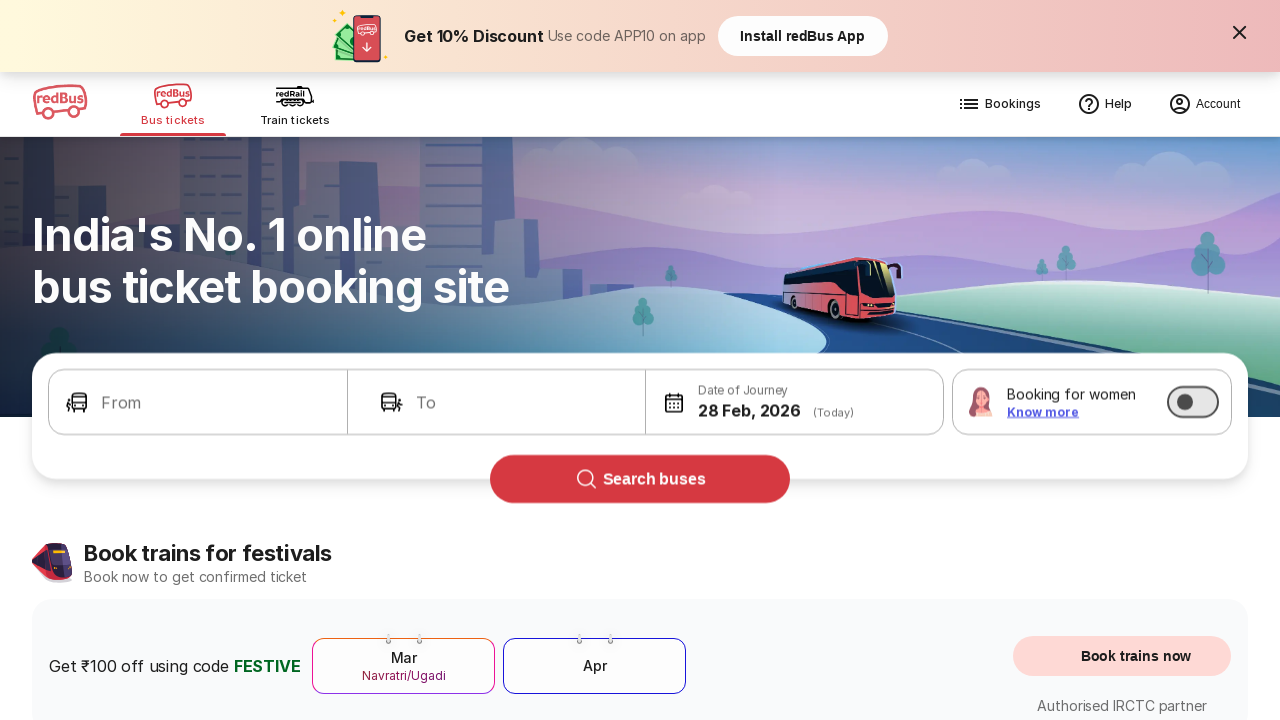

Verified URL matches expected URL: https://www.redbus.in/
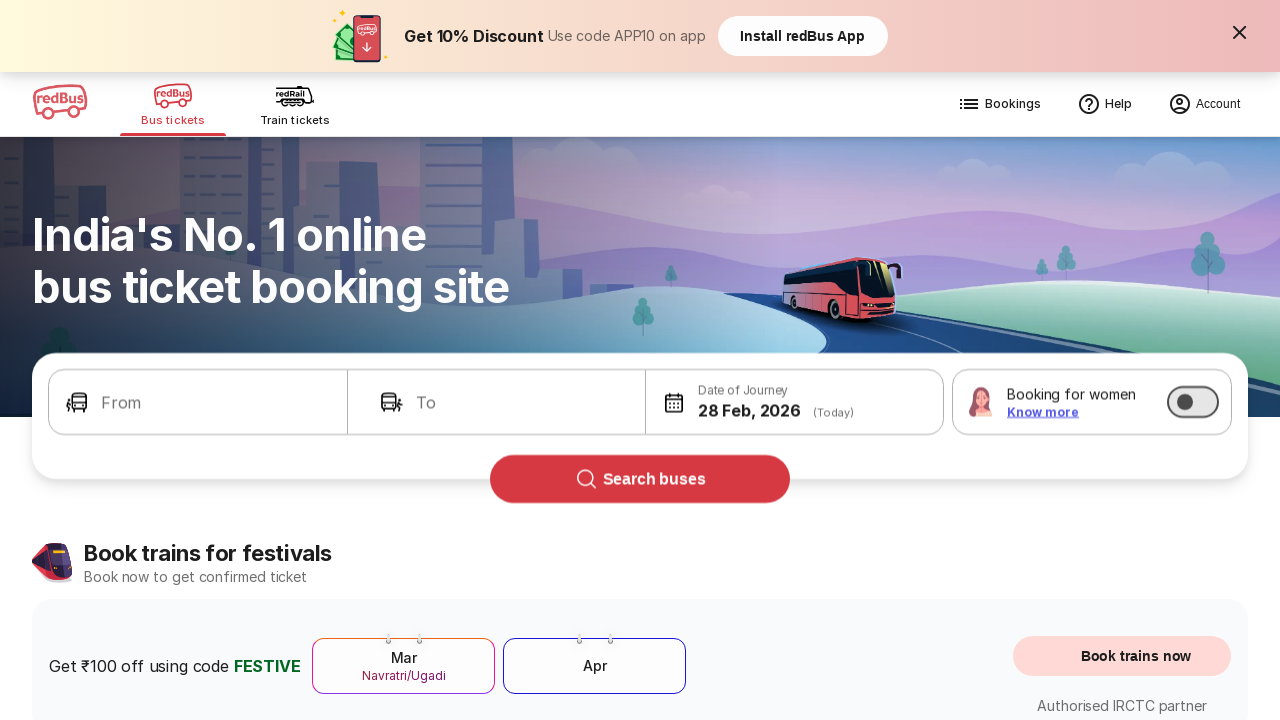

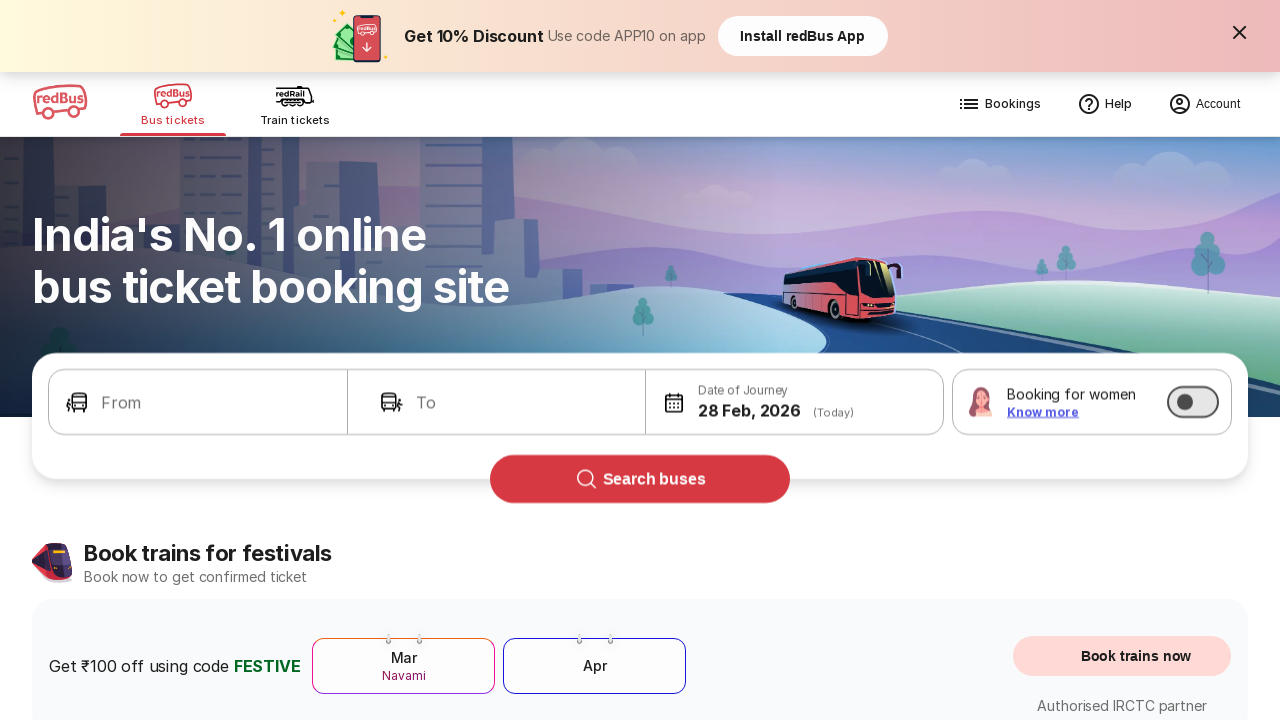